Verifies that the value of a button is not equal to a specific string

Starting URL: https://kristinek.github.io/site/examples/locators

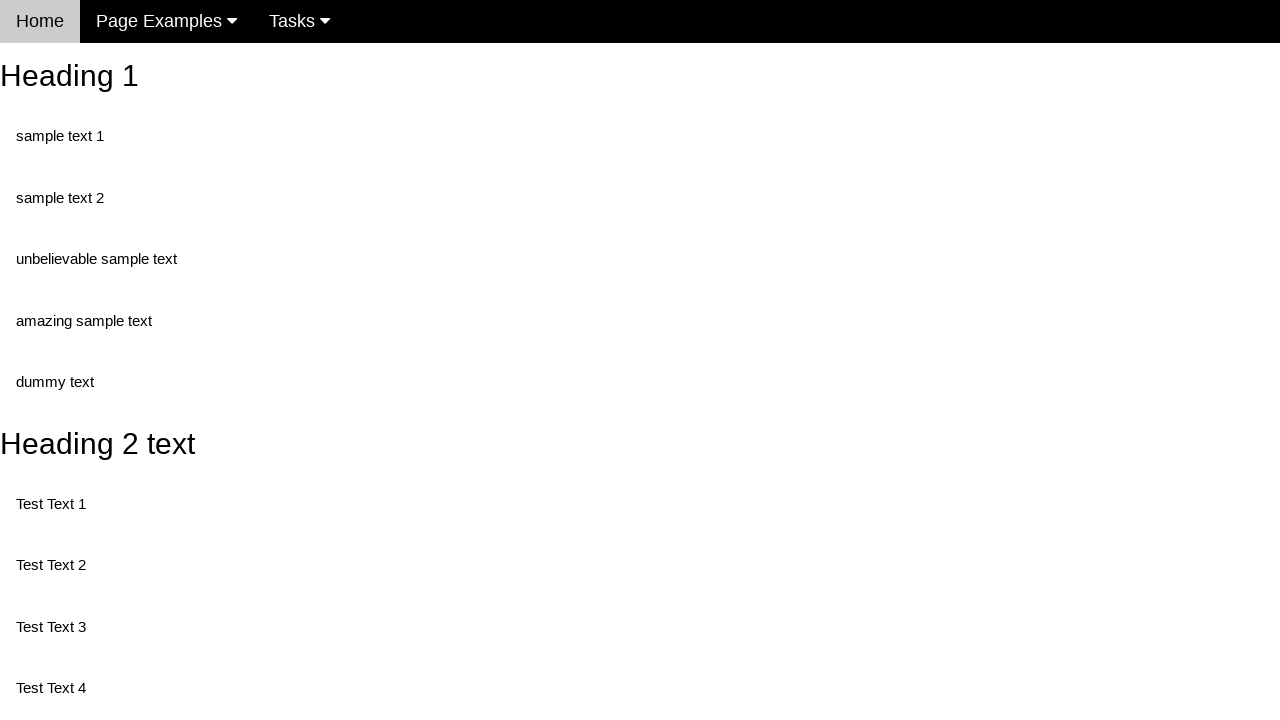

Navigated to locators example page
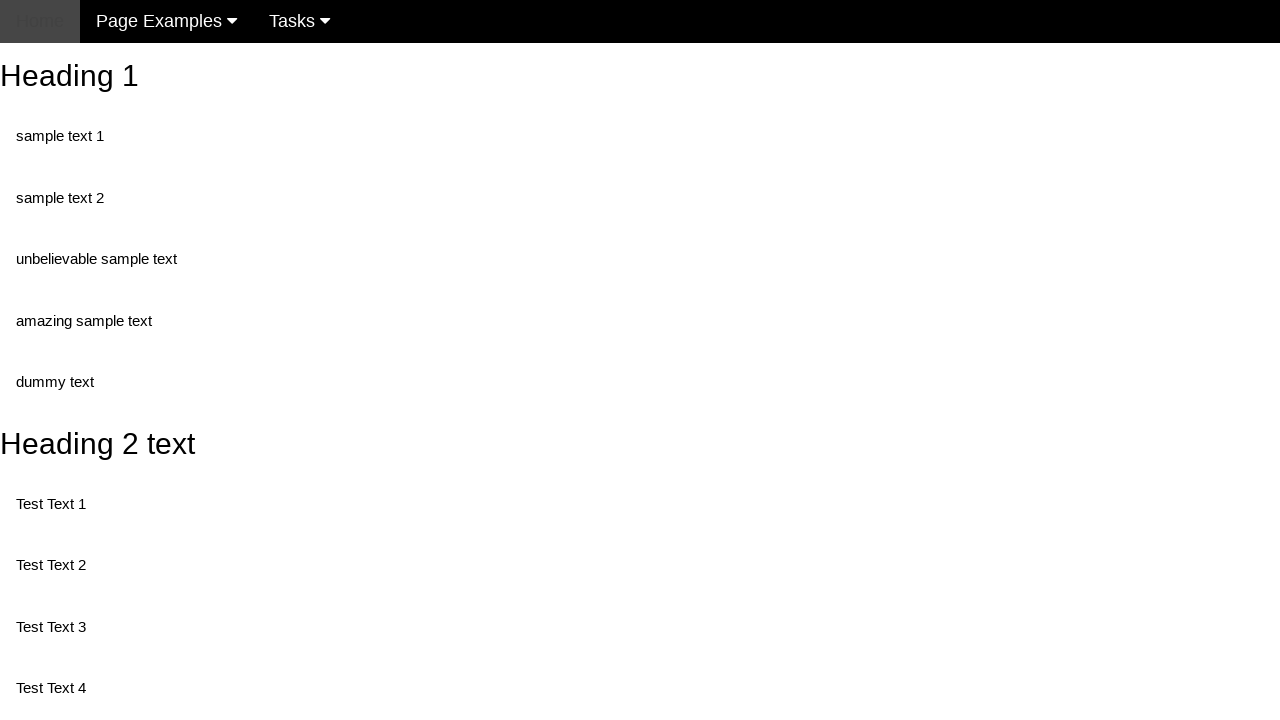

Retrieved value attribute of randomButton2
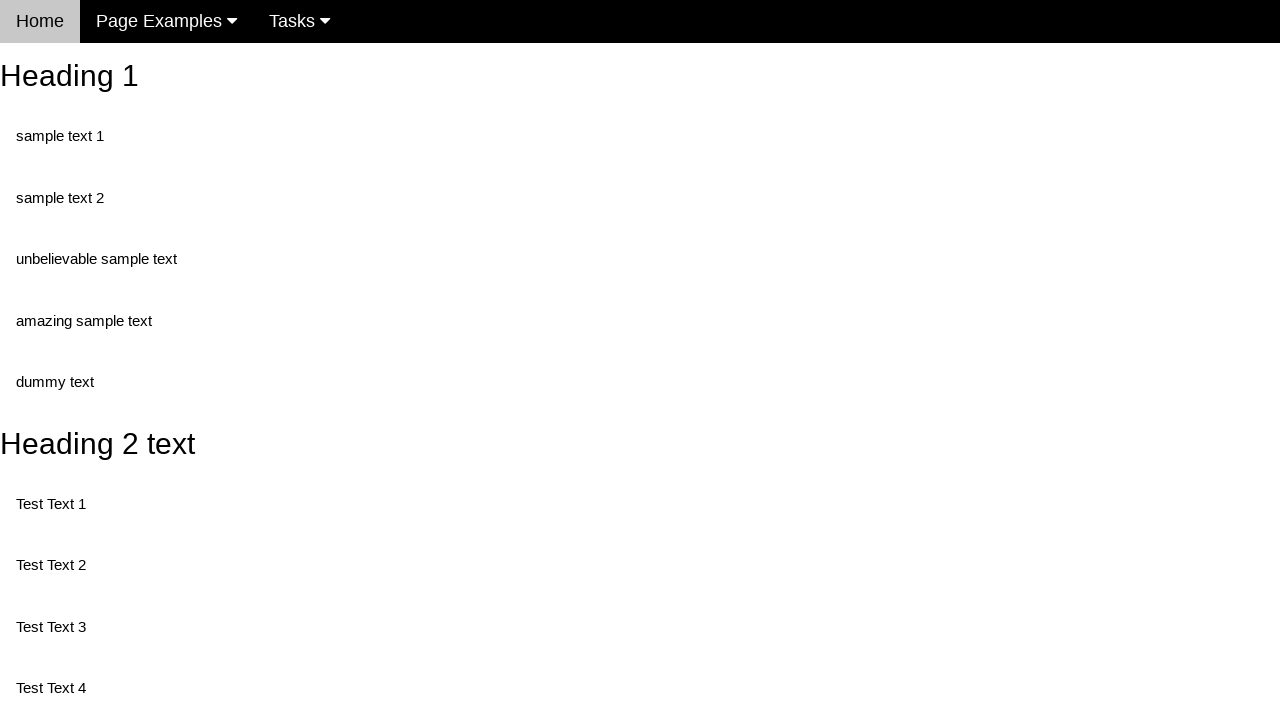

Verified that button value is not equal to 'This is a button'
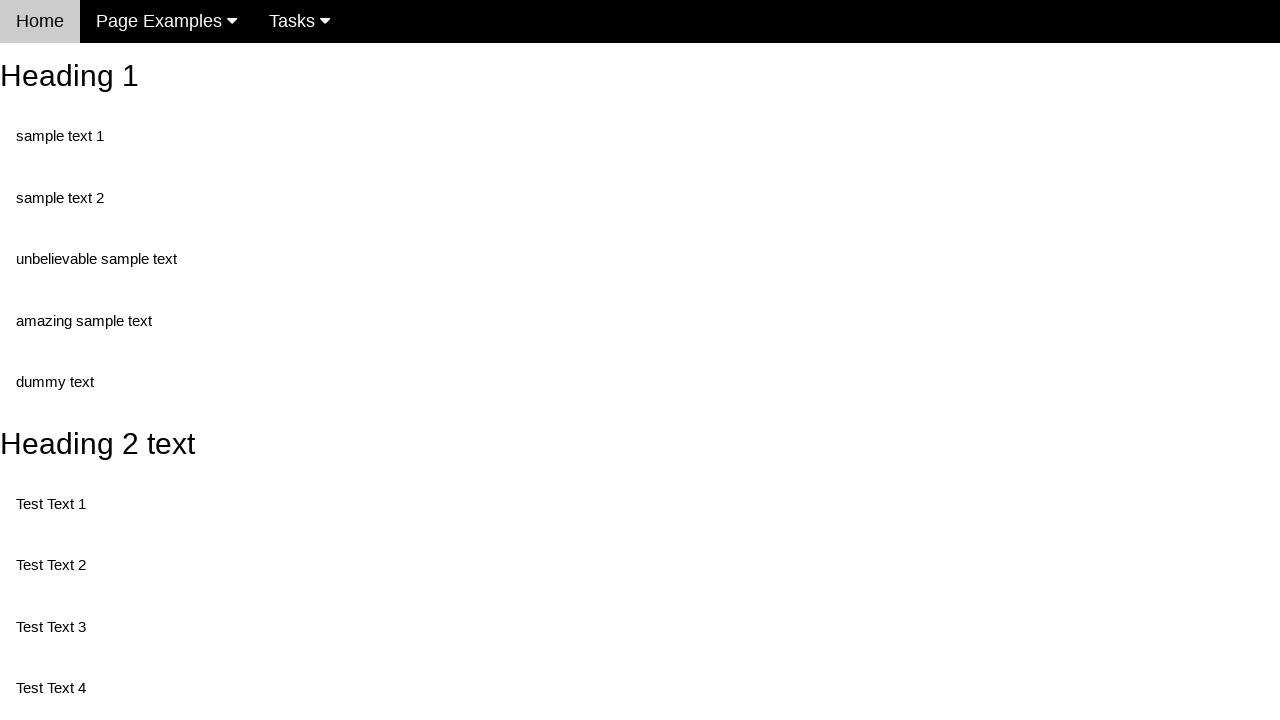

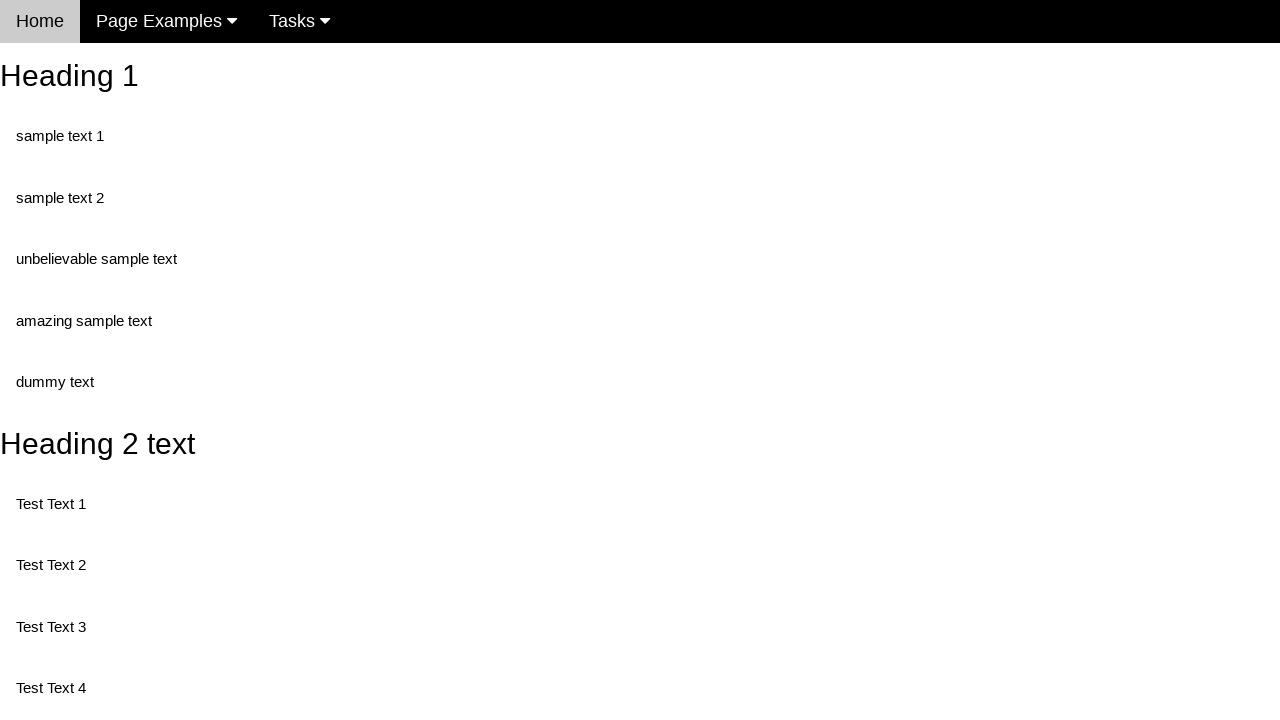